Clicks on the cart link and verifies that the cart page with Products heading is displayed

Starting URL: https://www.demoblaze.com/

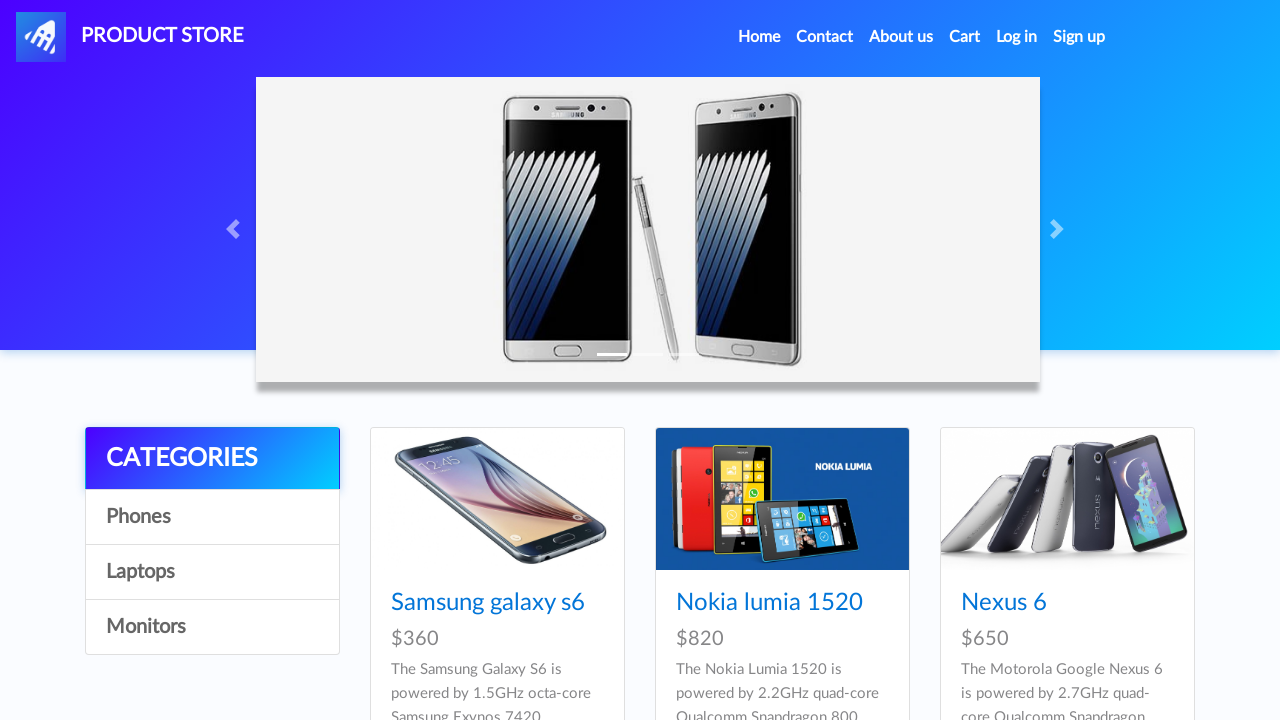

Clicked on cart link at (965, 37) on #cartur
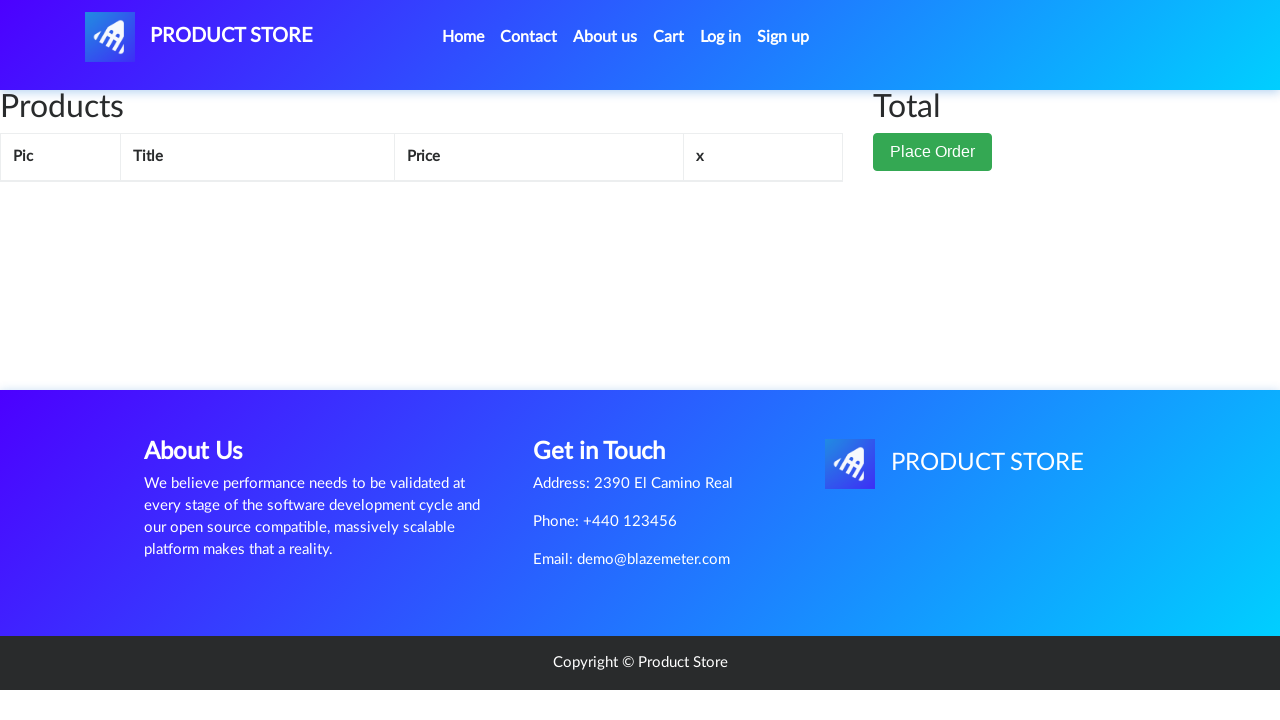

Cart page with Products heading is now visible
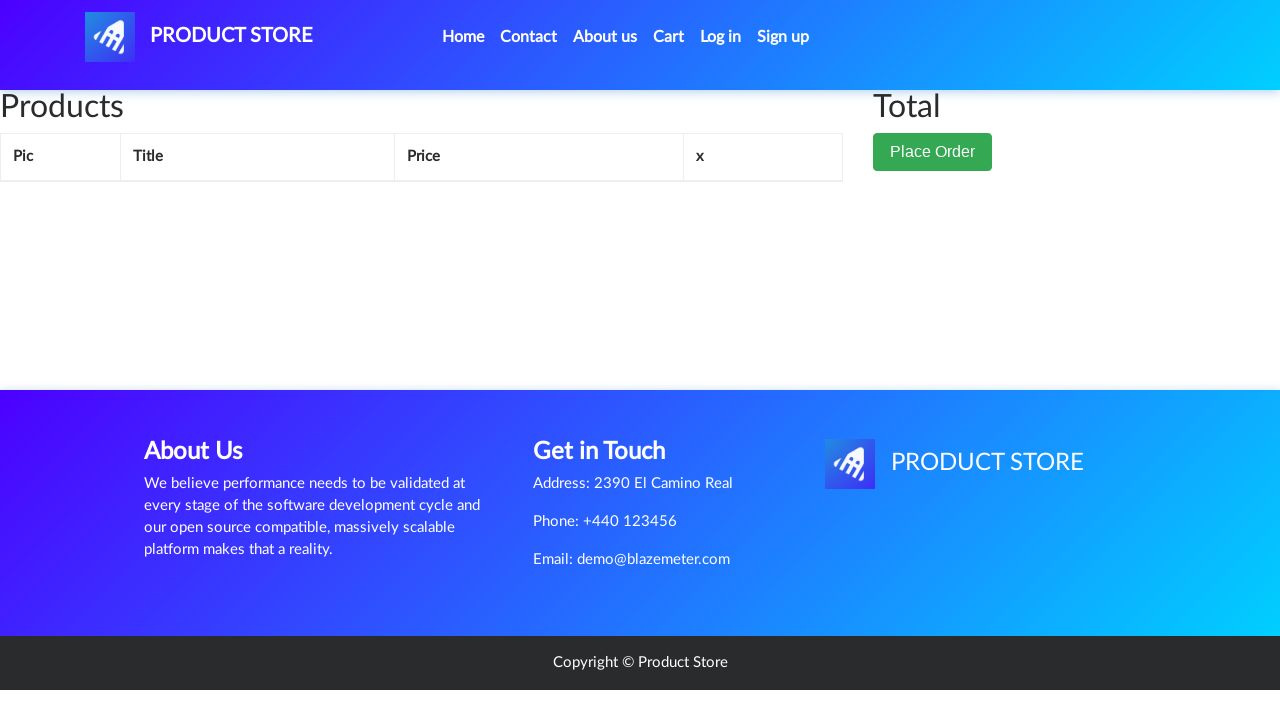

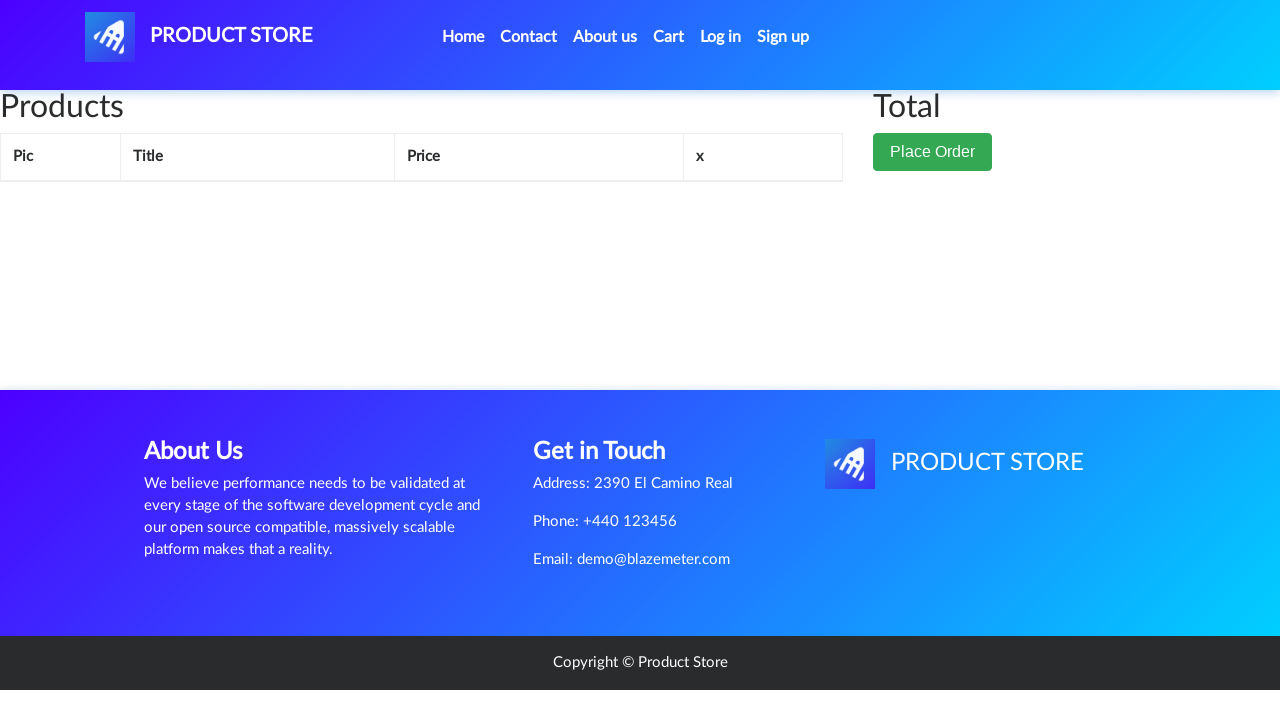